Navigates through Swarthmore College's course catalog by clicking on a department and then clicking on a course from the course list.

Starting URL: https://catalog.swarthmore.edu/content.php?catoid=7&navoid=194

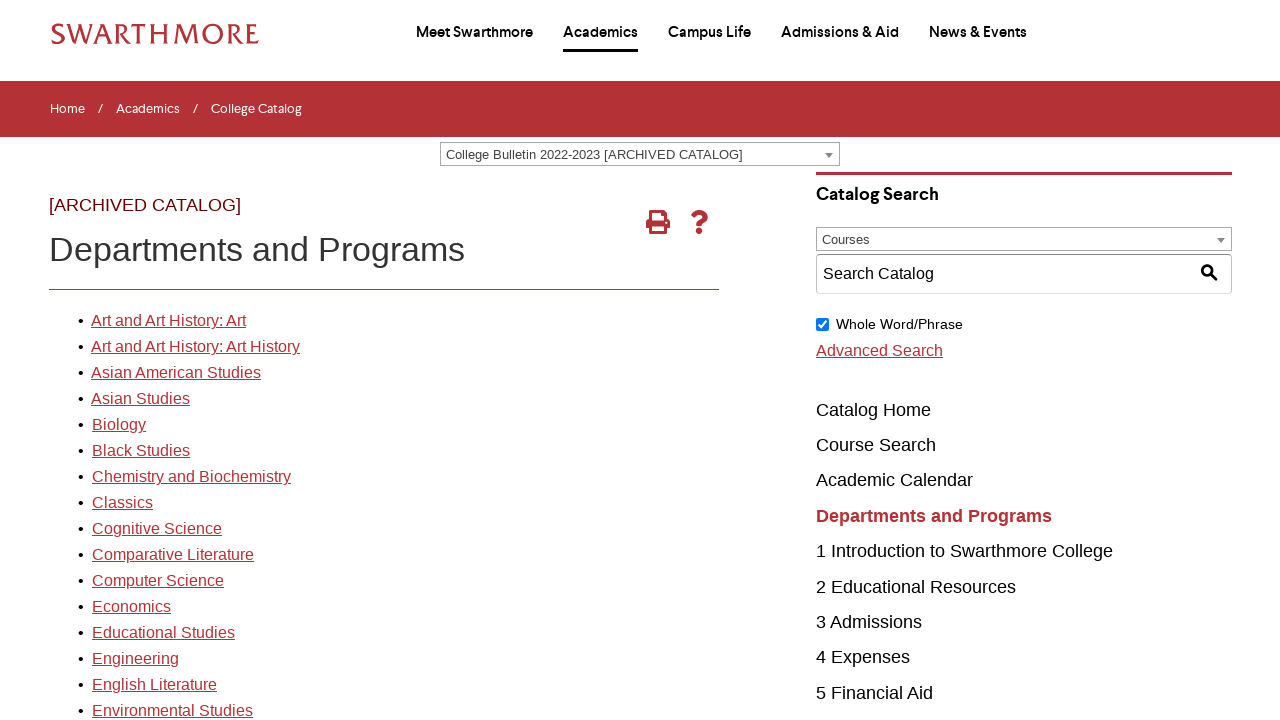

Clicked on the first department link at (168, 321) on xpath=//*[@id='gateway-page']/body/table/tbody/tr[3]/td[1]/table/tbody/tr[2]/td[
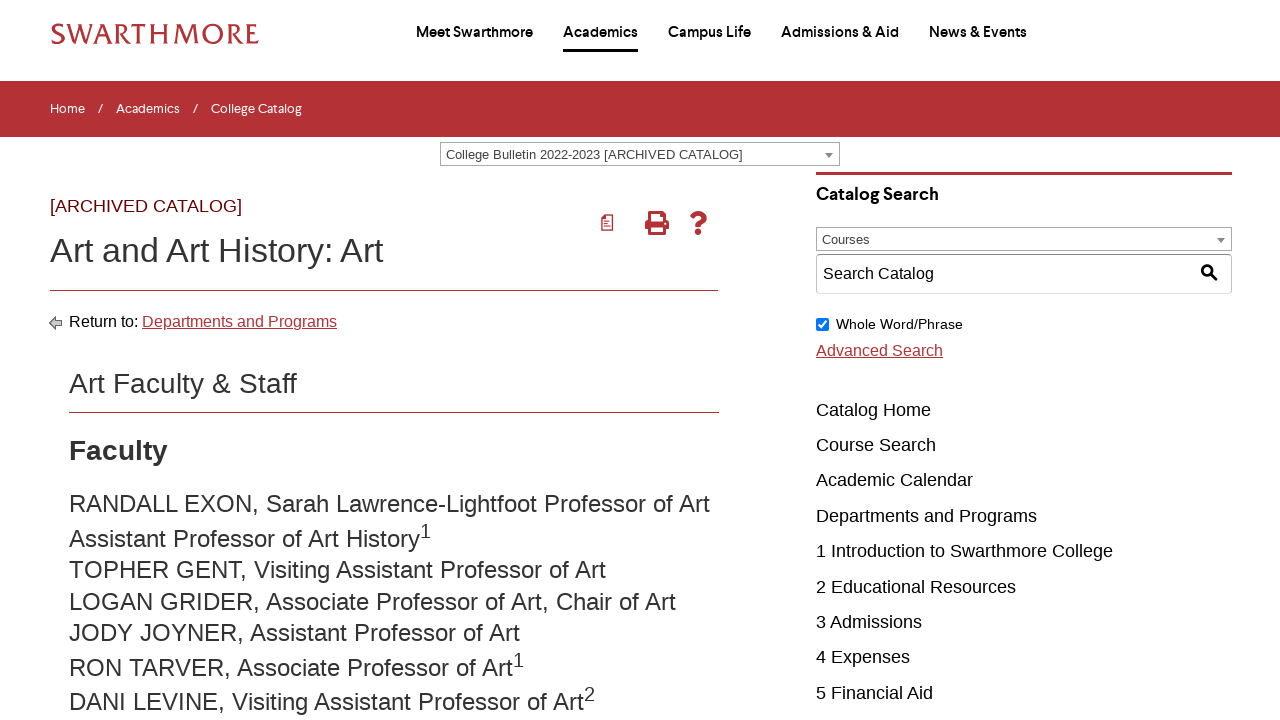

Waited for course list to load
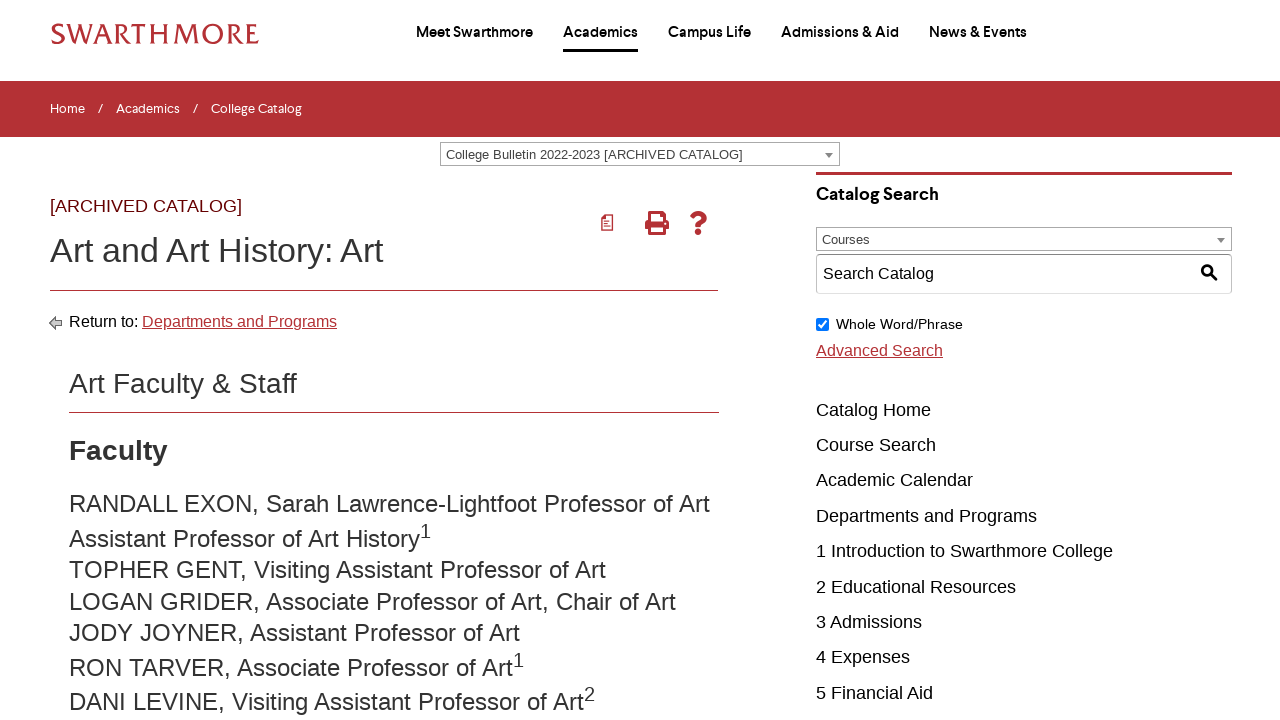

Clicked on the first course from the course list at (409, 360) on .acalog-course >> nth=0
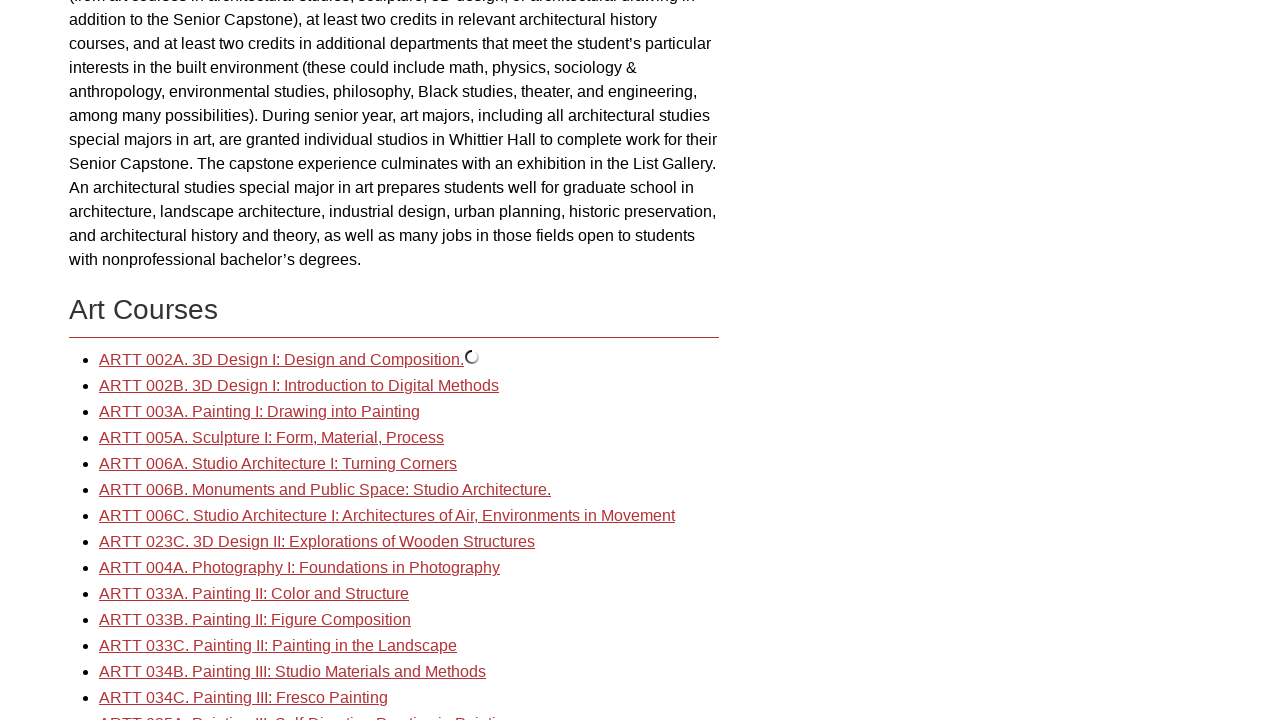

Waited for course details to expand and load
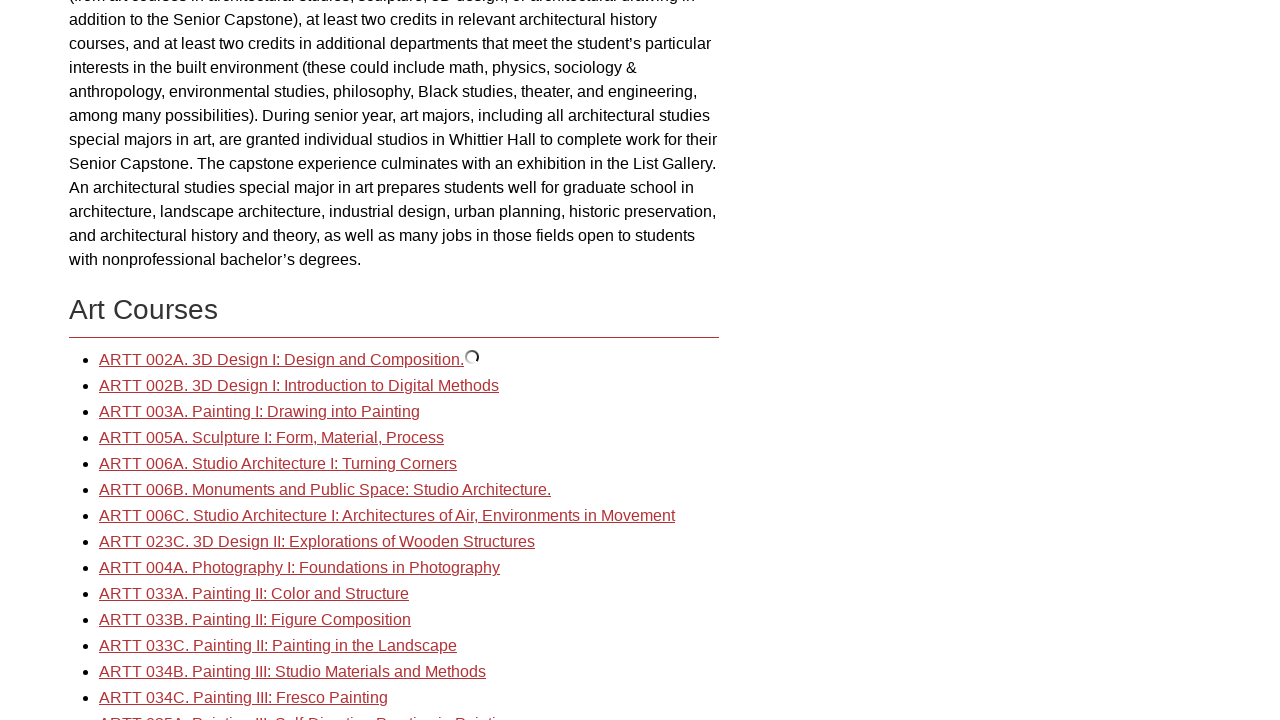

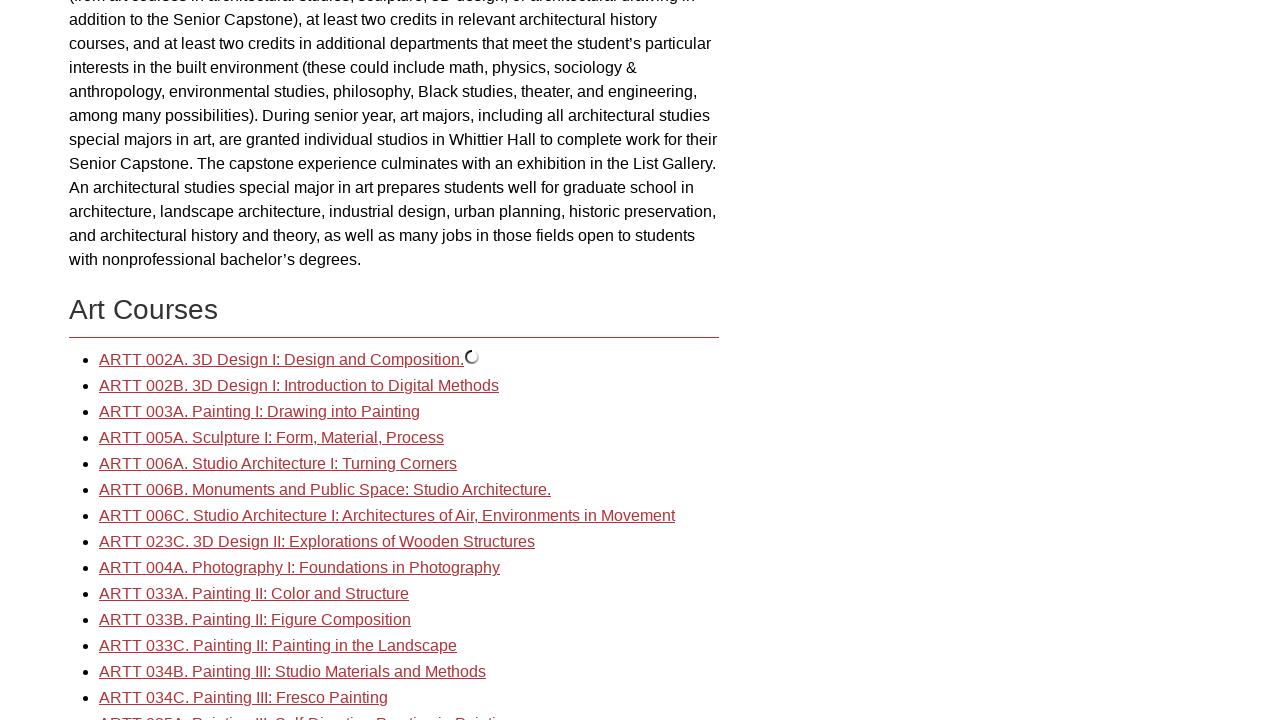